Tests iframe handling by switching to an iframe element, clicking a Register link inside the iframe, and then switching back to the default content.

Starting URL: https://rahulshettyacademy.com/AutomationPractice/

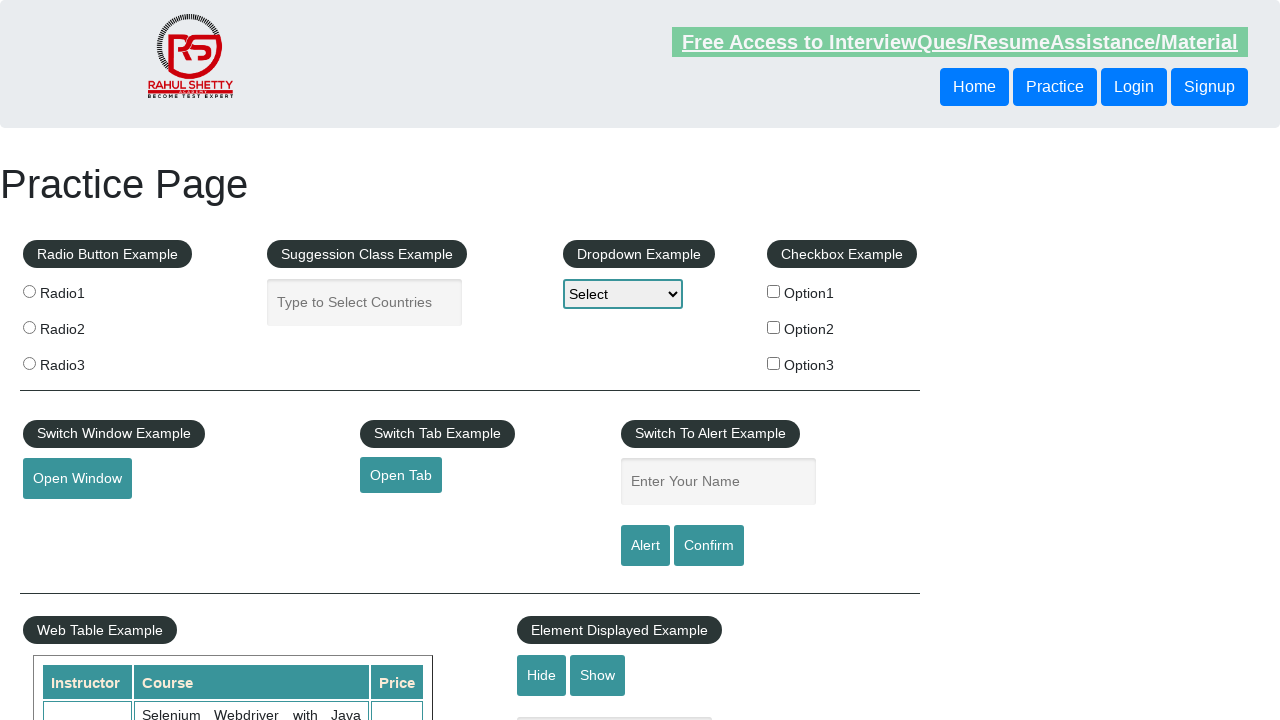

Waited for iframe#courses-iframe to be available
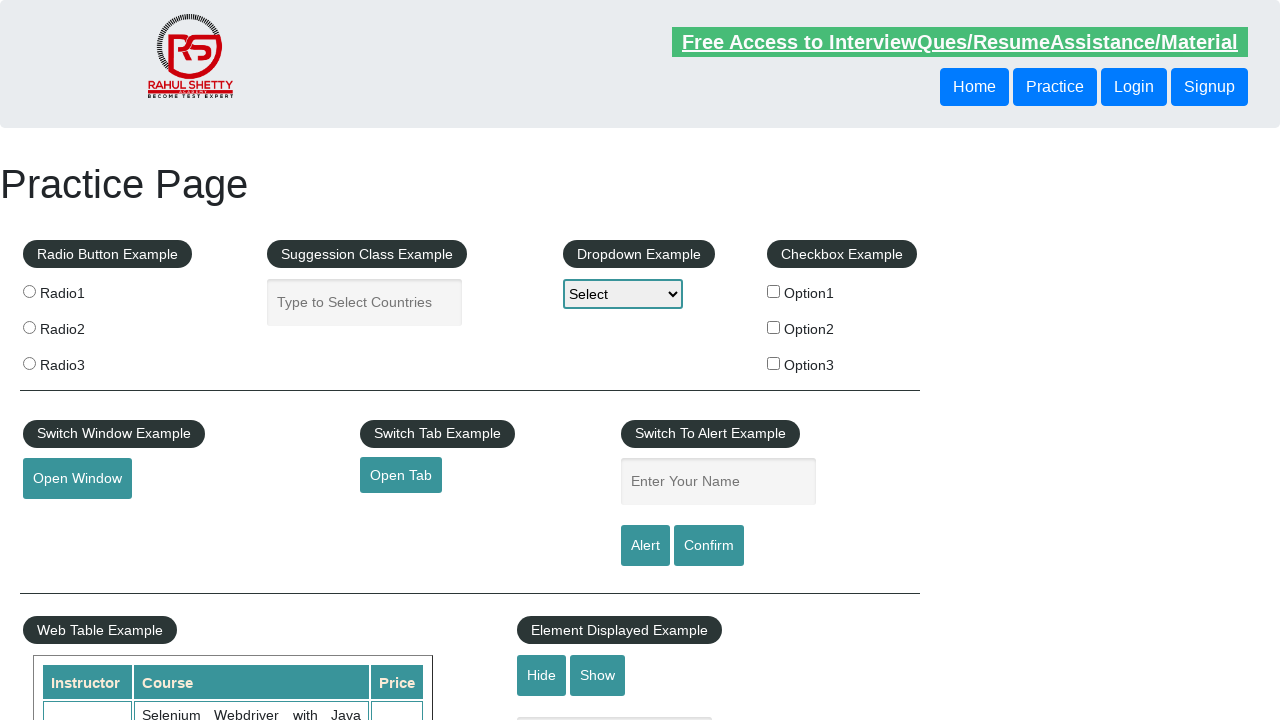

Located iframe#courses-iframe element
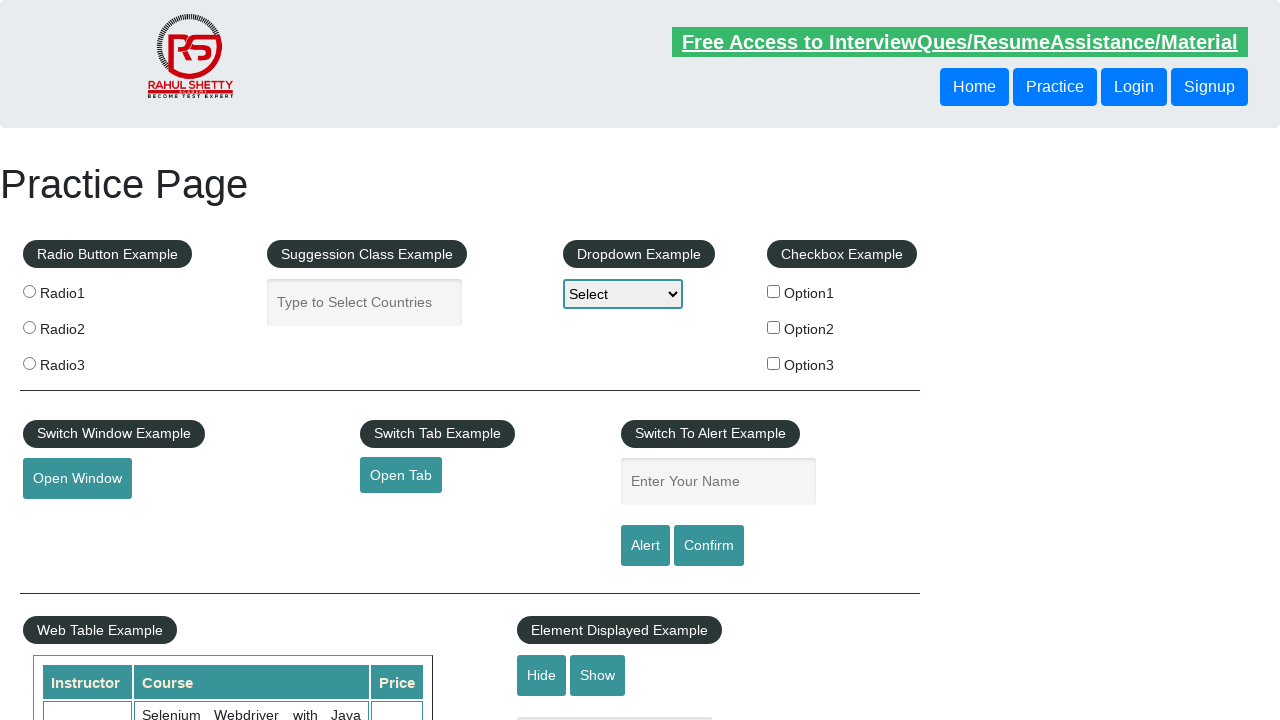

Clicked Register link inside the iframe at (443, 361) on iframe#courses-iframe >> internal:control=enter-frame >> a:text('Register')
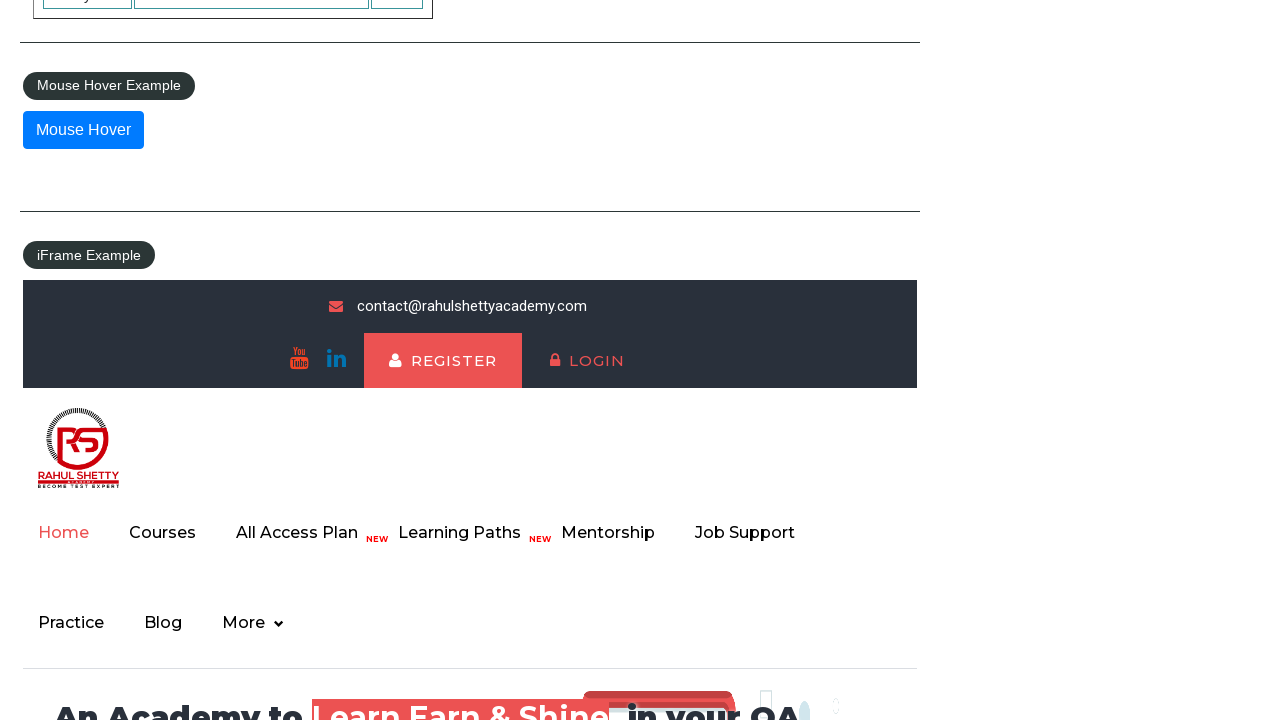

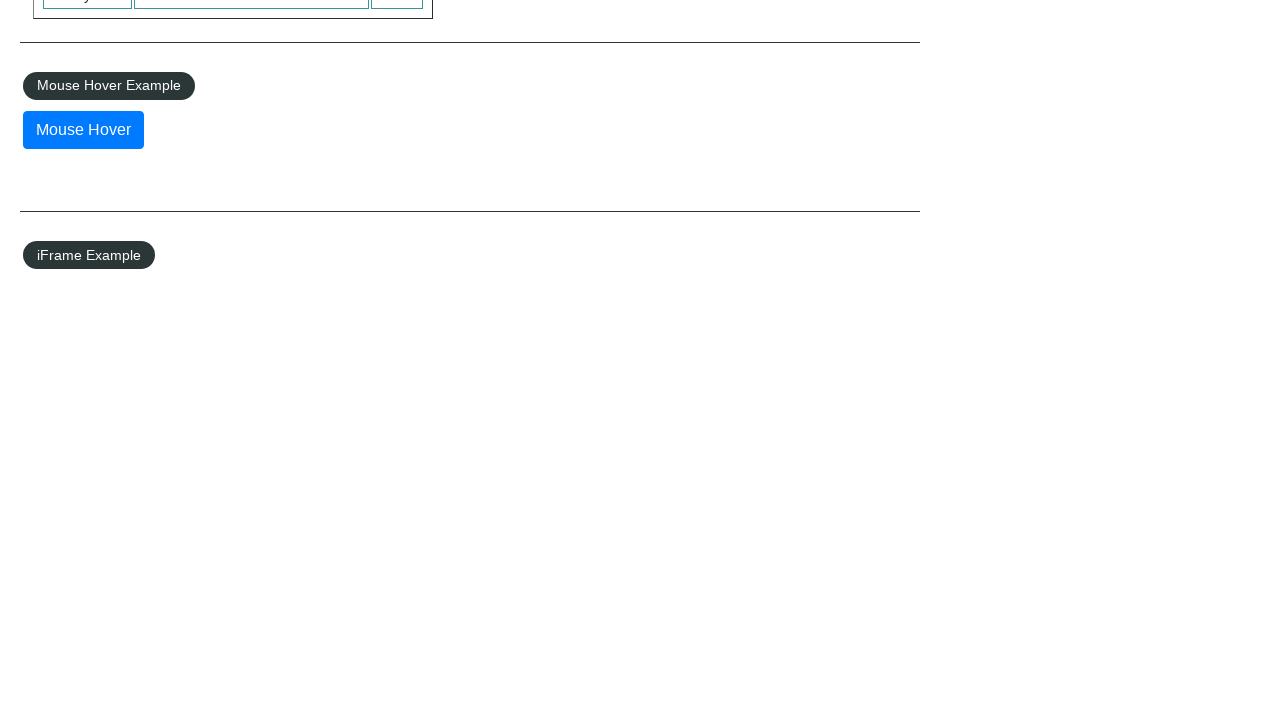